Navigates to the Demoblaze e-commerce demo site homepage and waits for it to load

Starting URL: https://www.demoblaze.com/

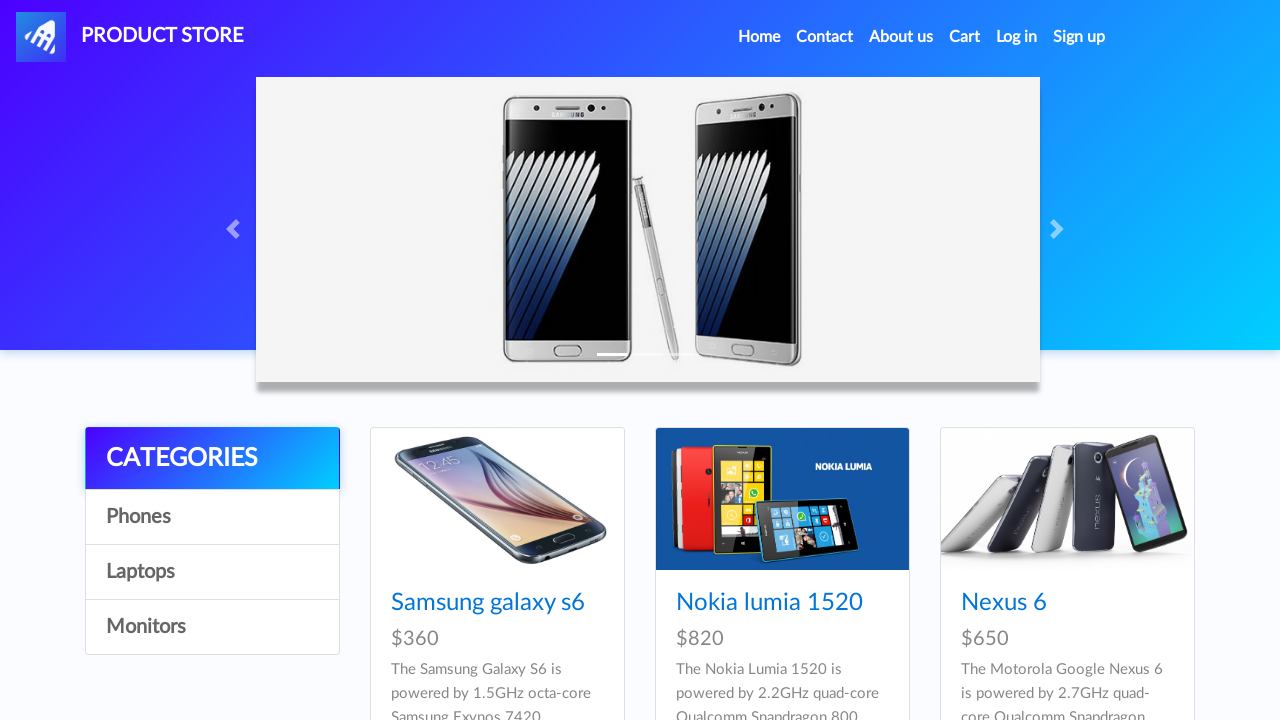

Waited for page DOM content to load
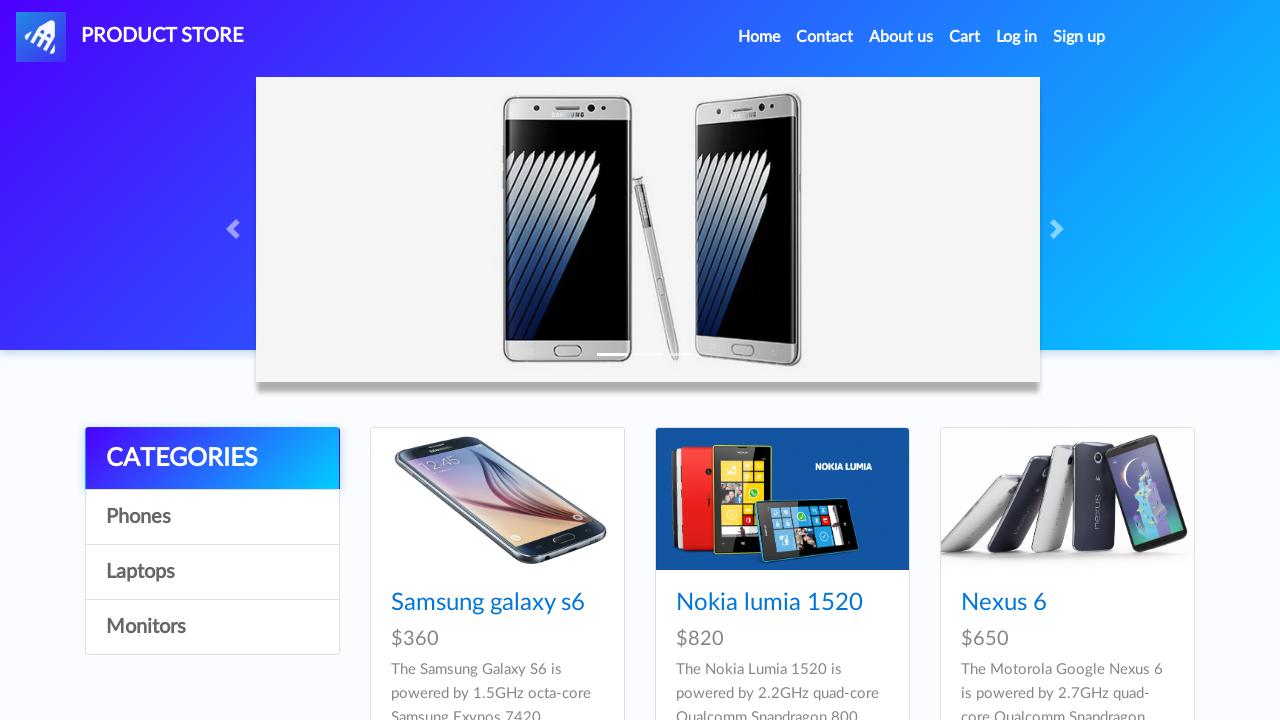

Navigation bar loaded, confirming Demoblaze homepage is ready
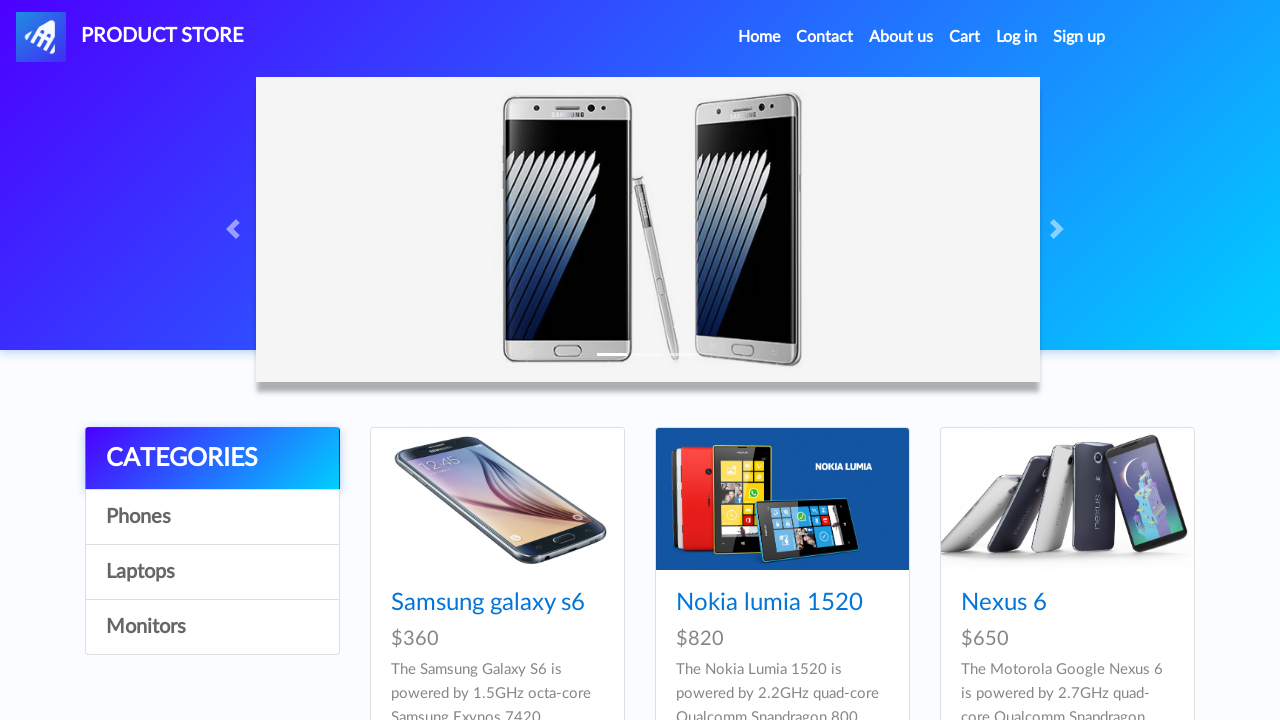

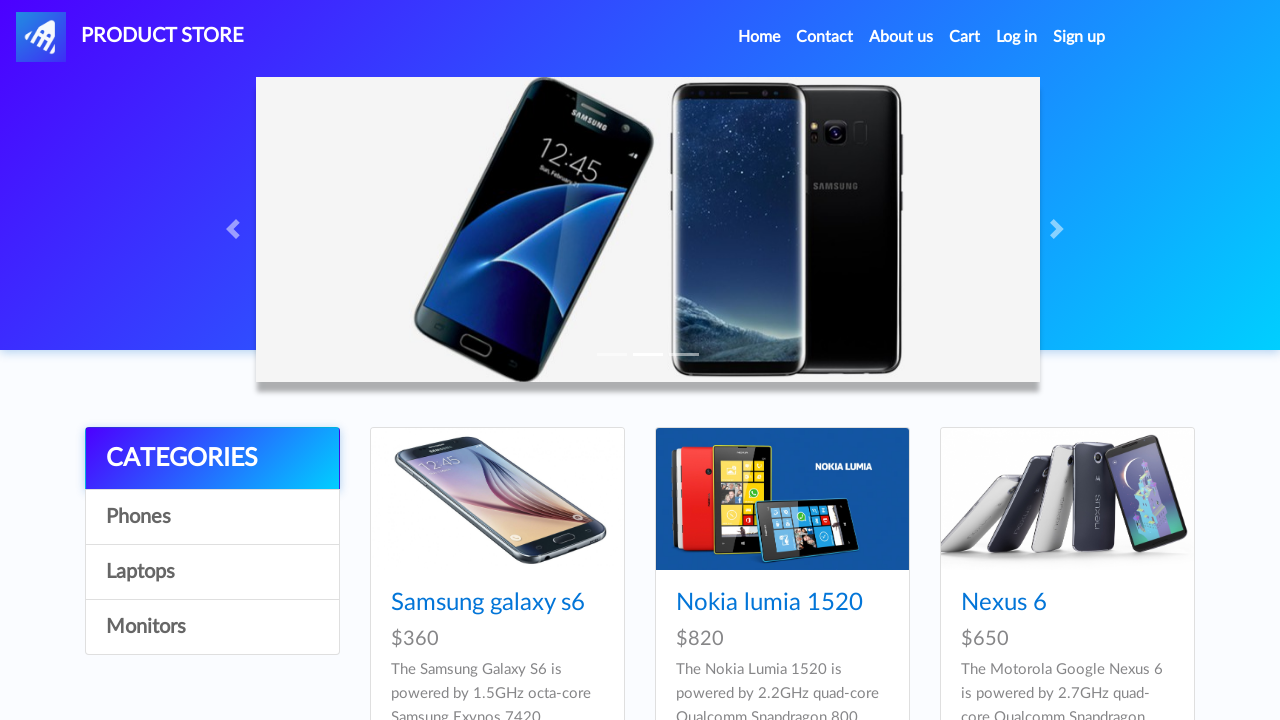